Navigates to the WebDriver.io website and verifies the page loads by checking the title

Starting URL: https://webdriver.io

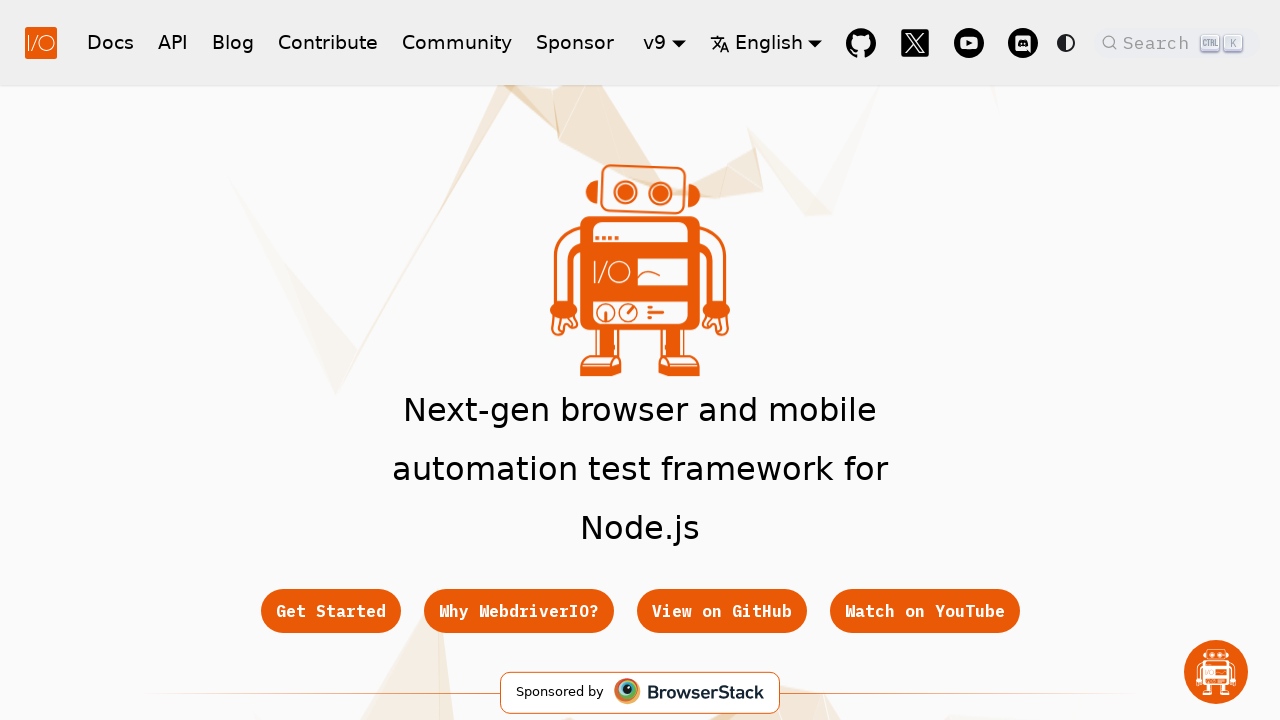

Retrieved page title
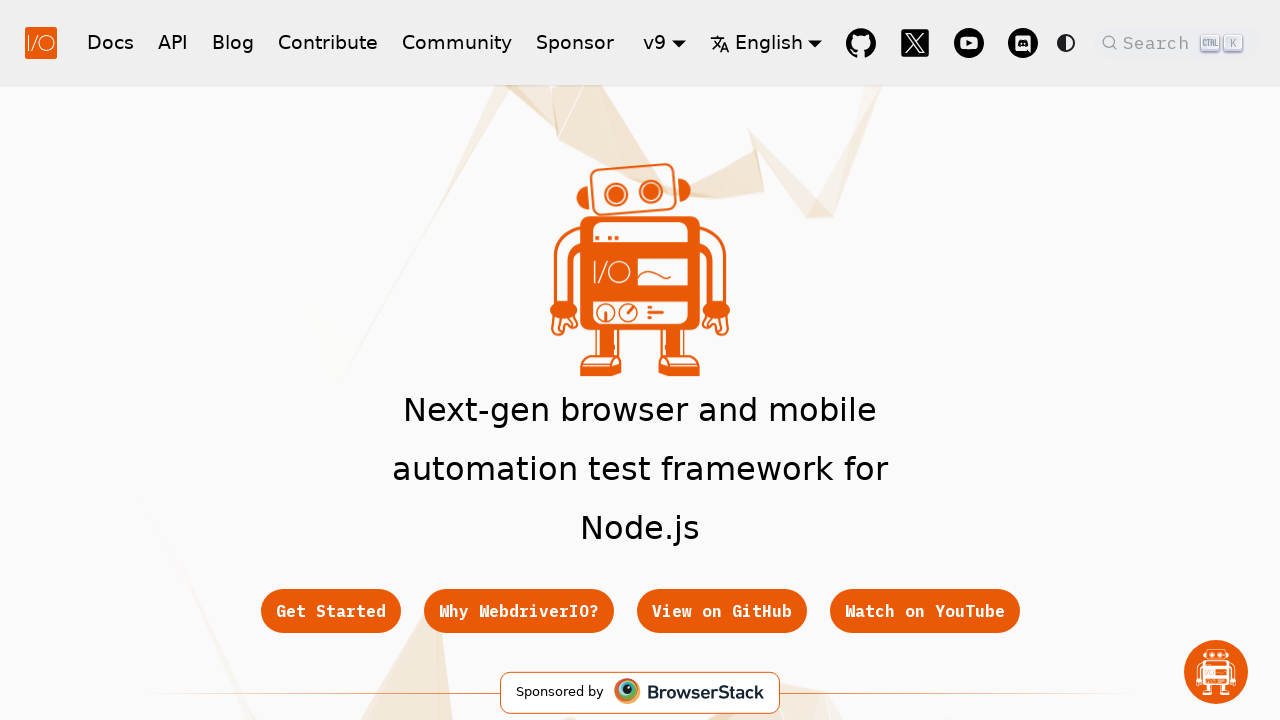

Printed page title to console
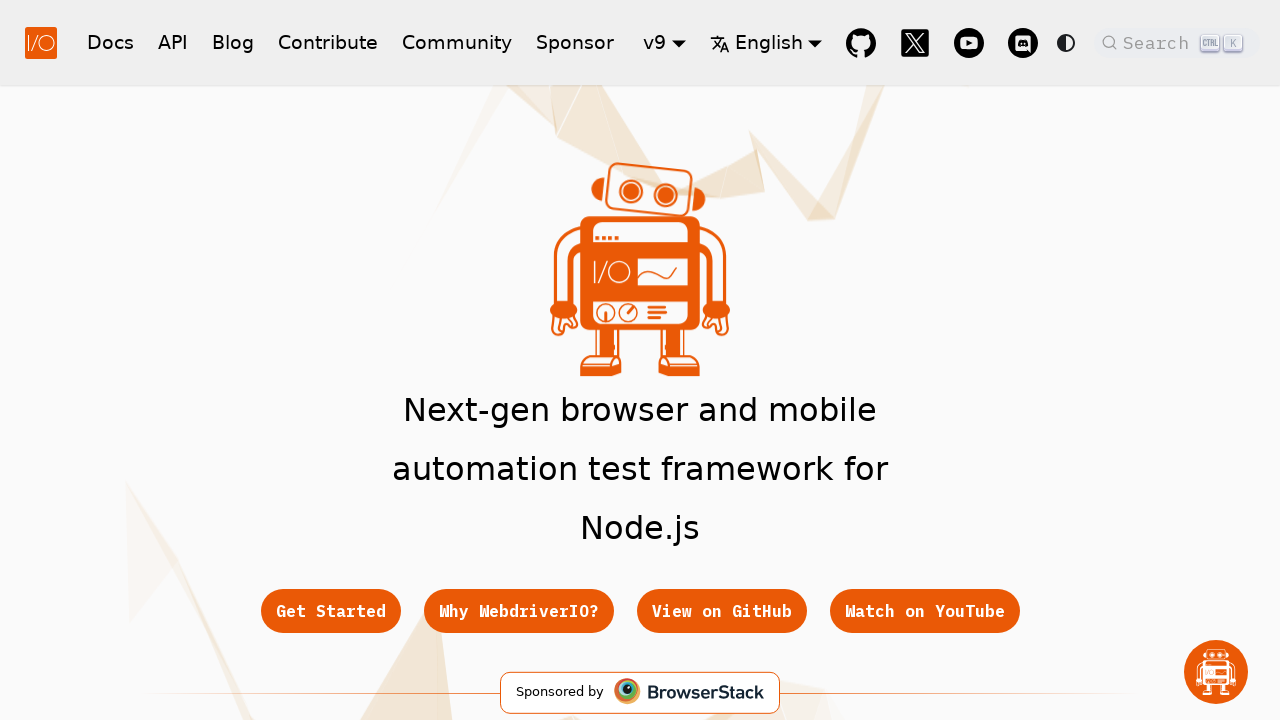

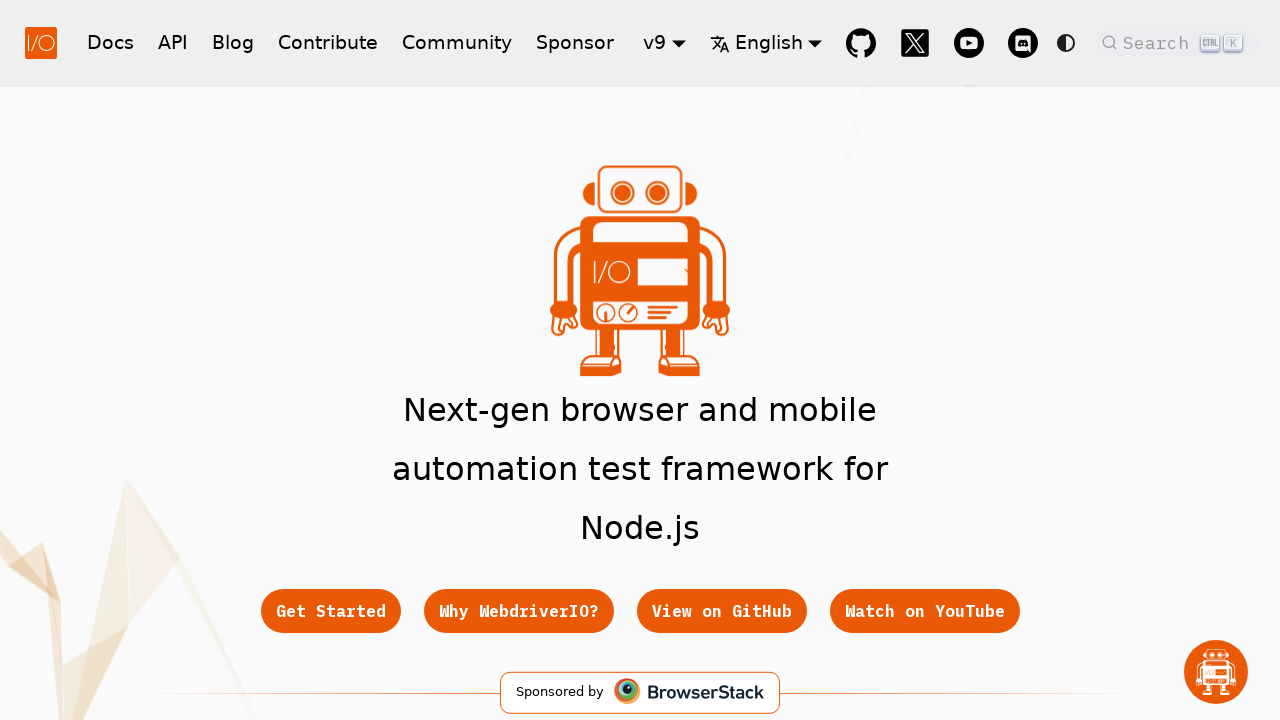